Tests Twitter link in footer by clicking it, switching to the new window, and then closing it

Starting URL: http://demo.automationtesting.in/Register.html

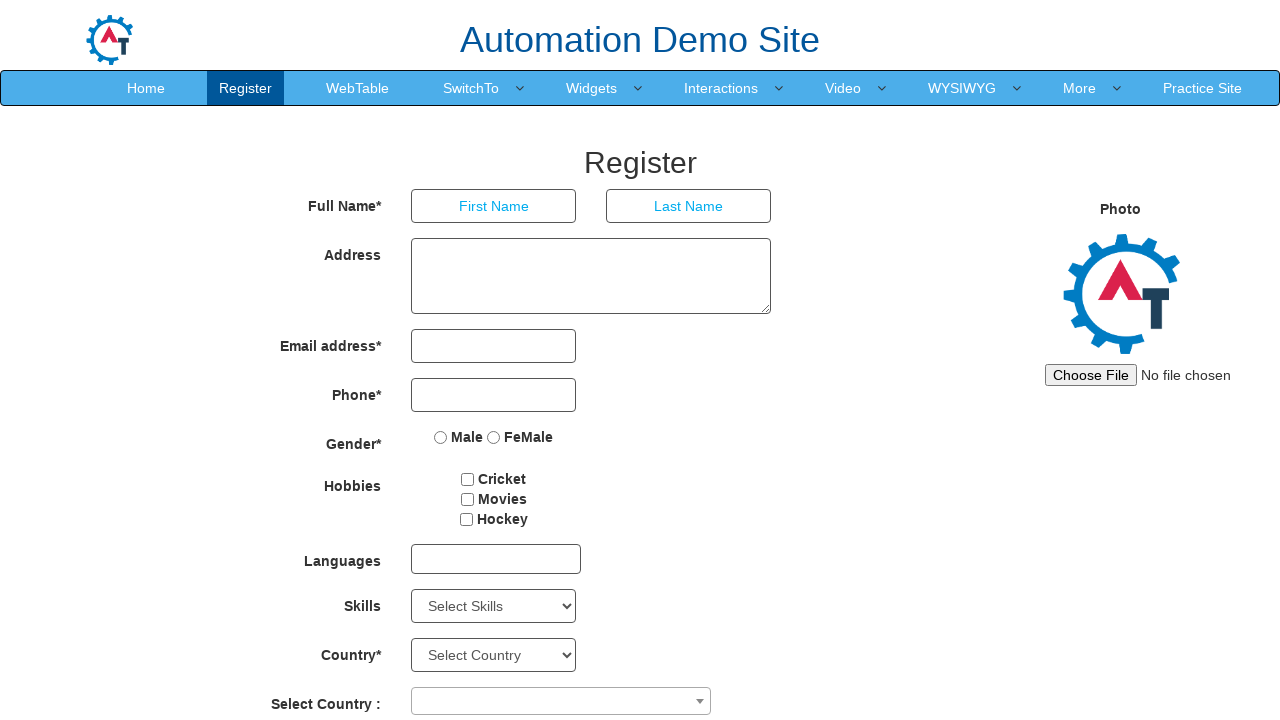

Clicked Twitter link in footer at (764, 685) on xpath=//*[@id='footer']/div/div/div[2]/a[2]
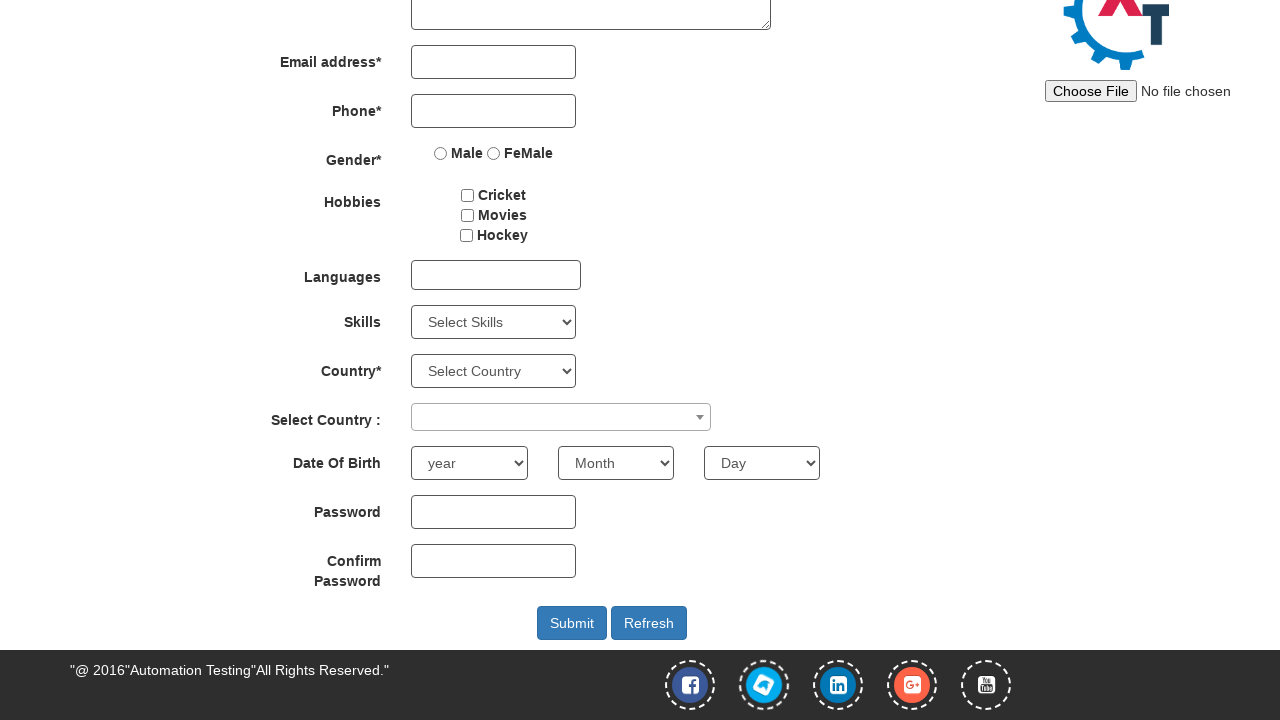

New Twitter window opened and captured
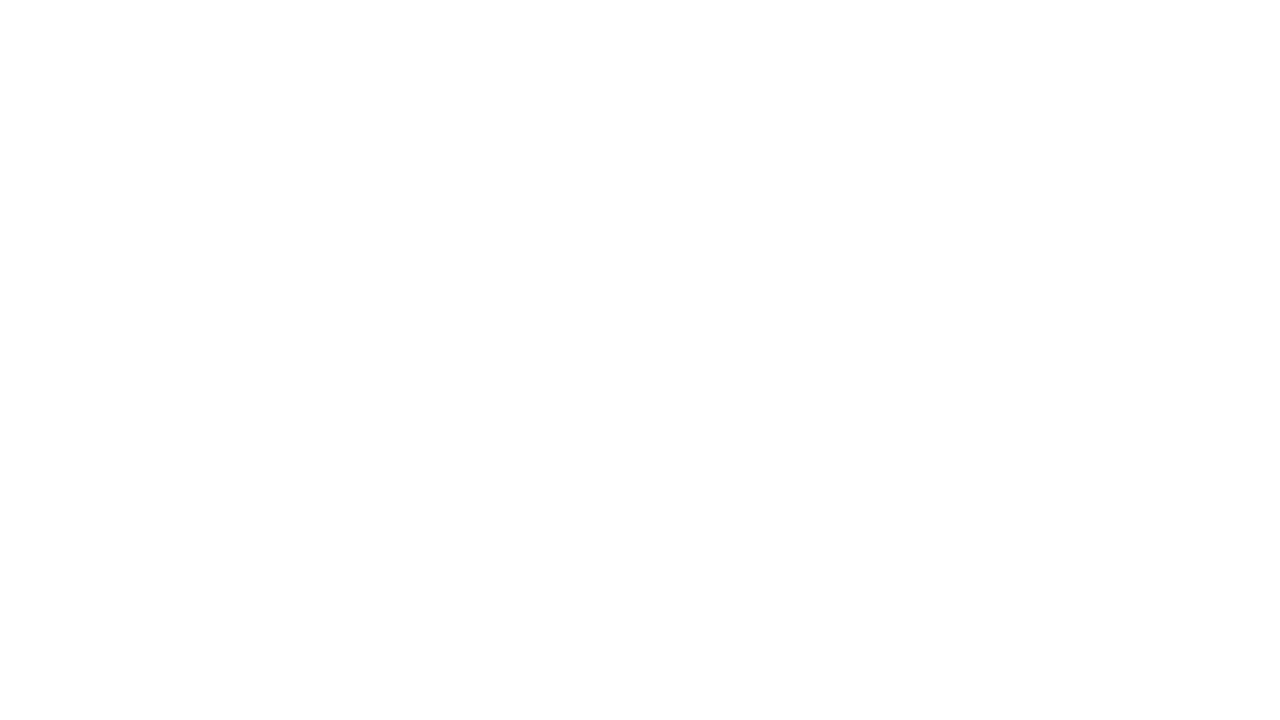

Closed the Twitter window
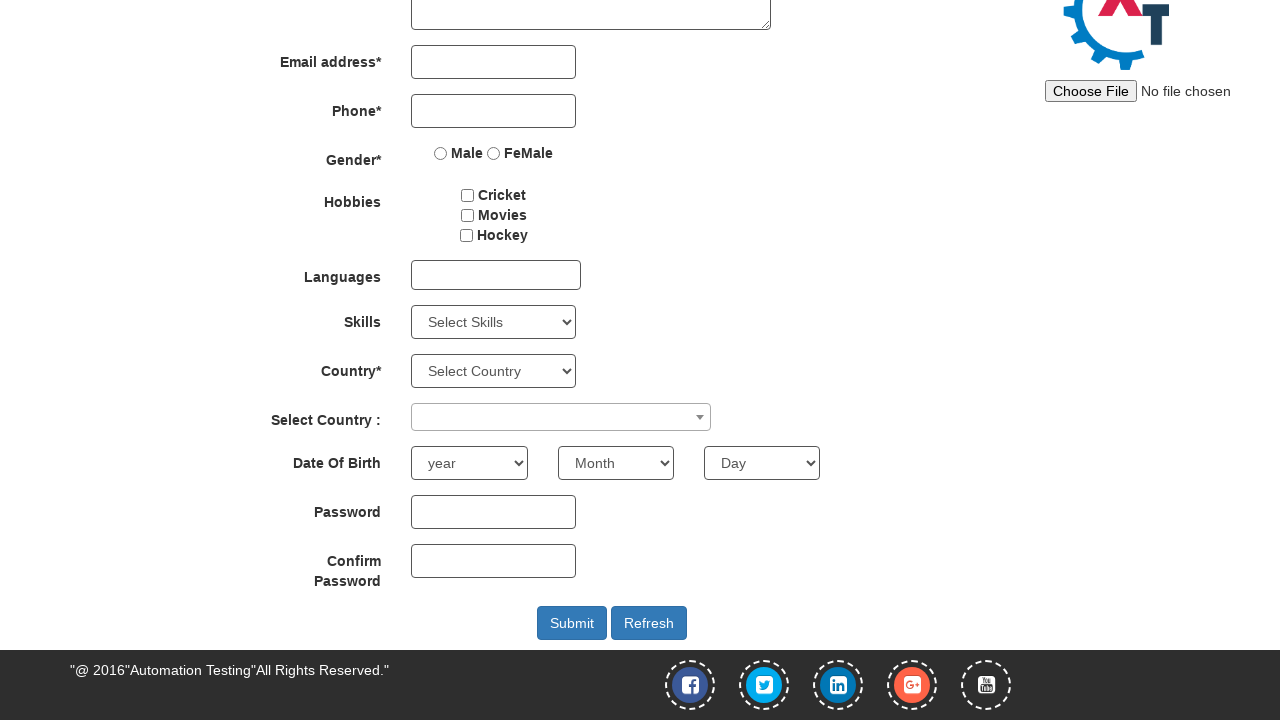

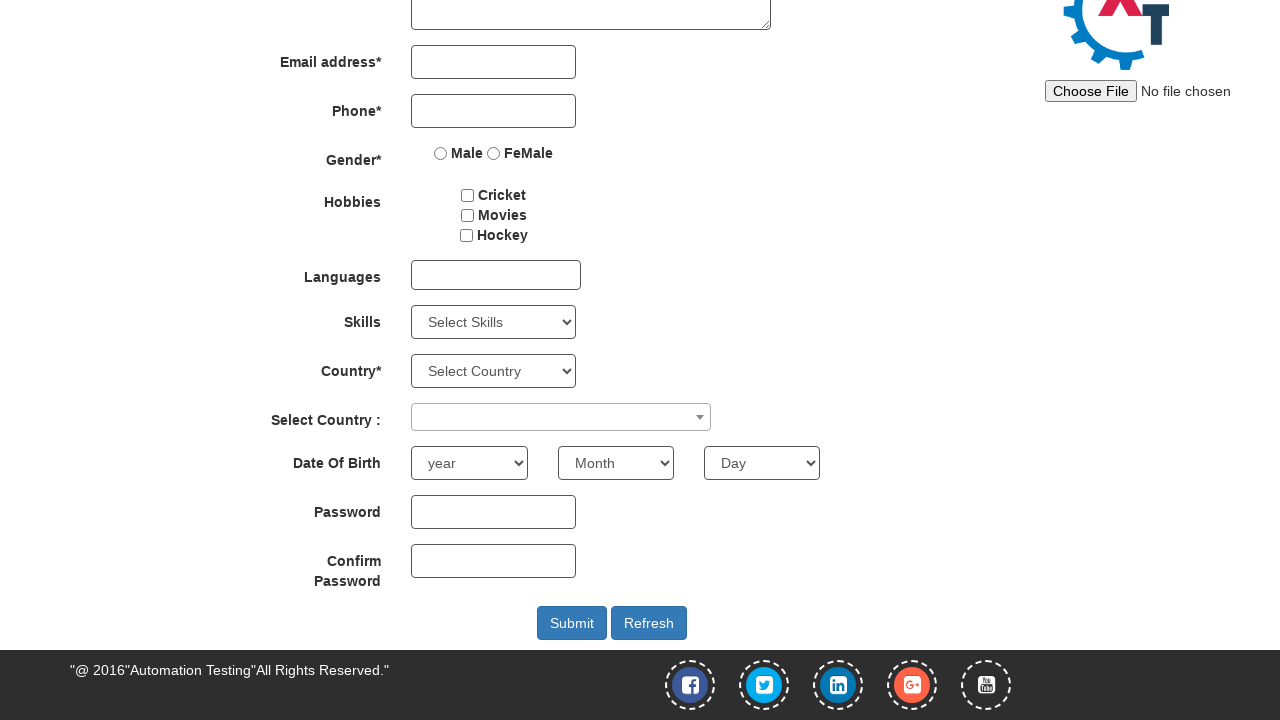